Tests clearing the complete state of all items by checking and unchecking the toggle-all checkbox

Starting URL: https://demo.playwright.dev/todomvc

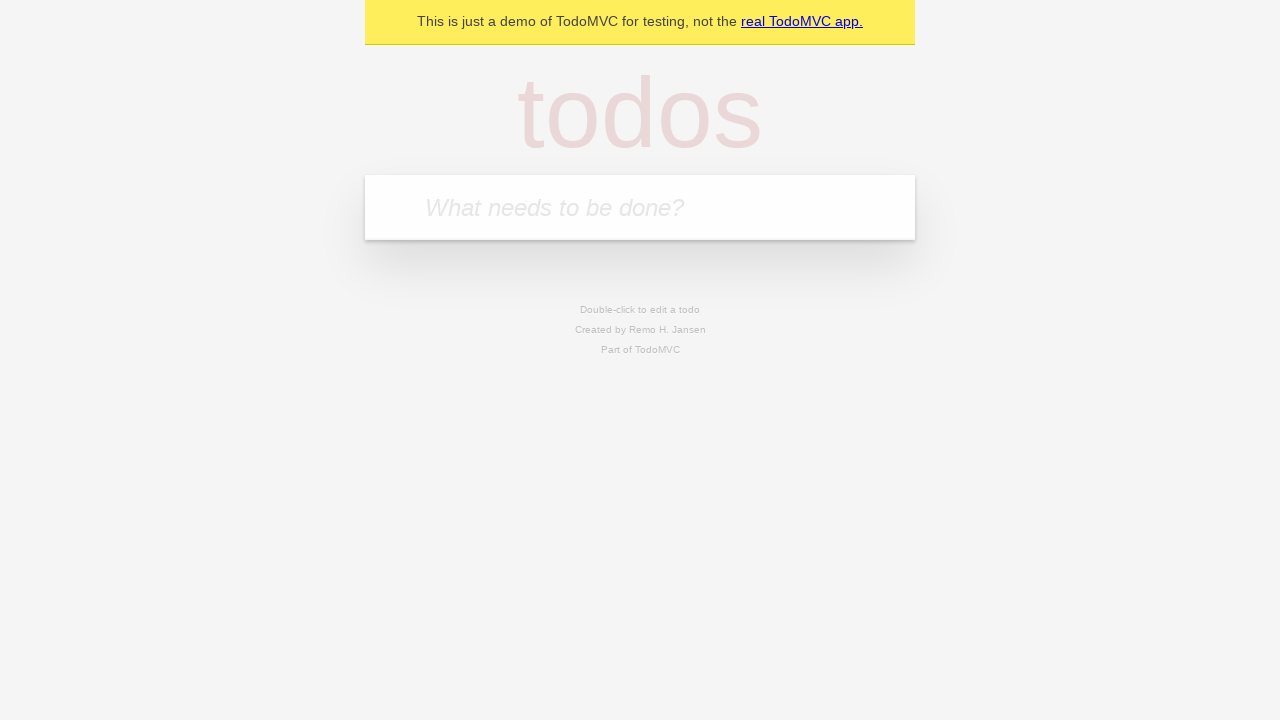

Filled todo input with 'buy some cheese' on internal:attr=[placeholder="What needs to be done?"i]
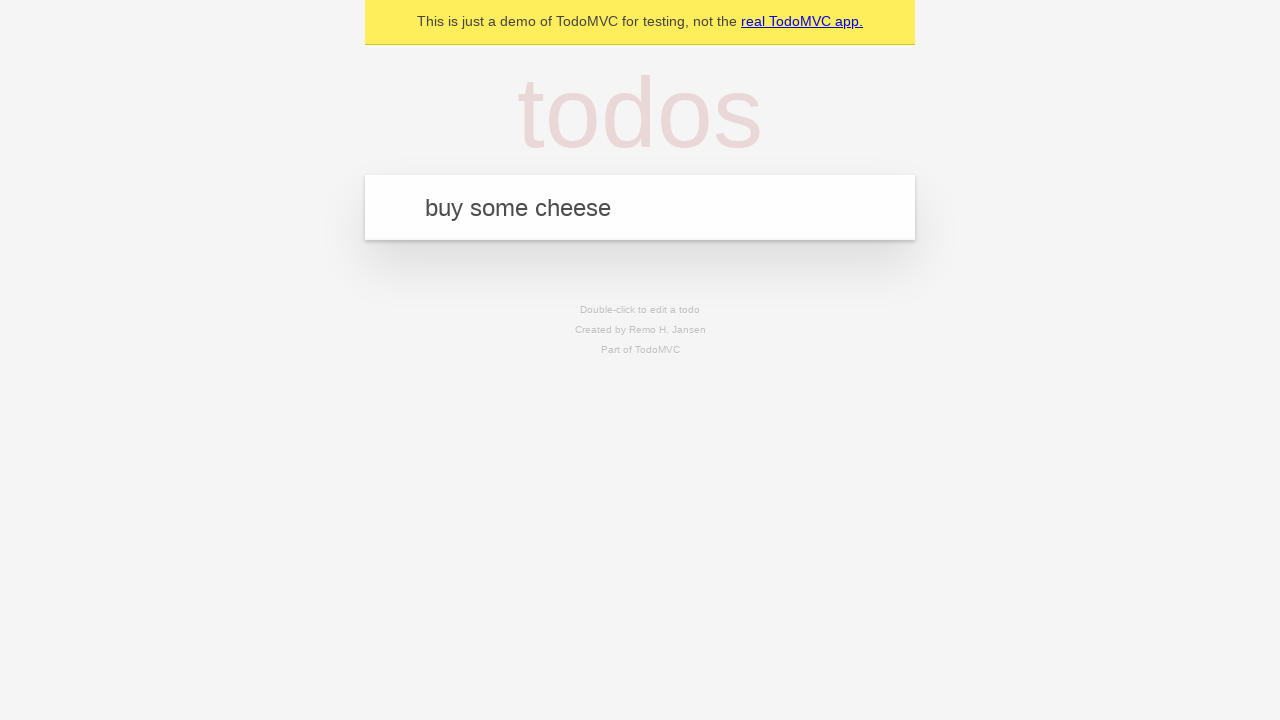

Pressed Enter to add first todo on internal:attr=[placeholder="What needs to be done?"i]
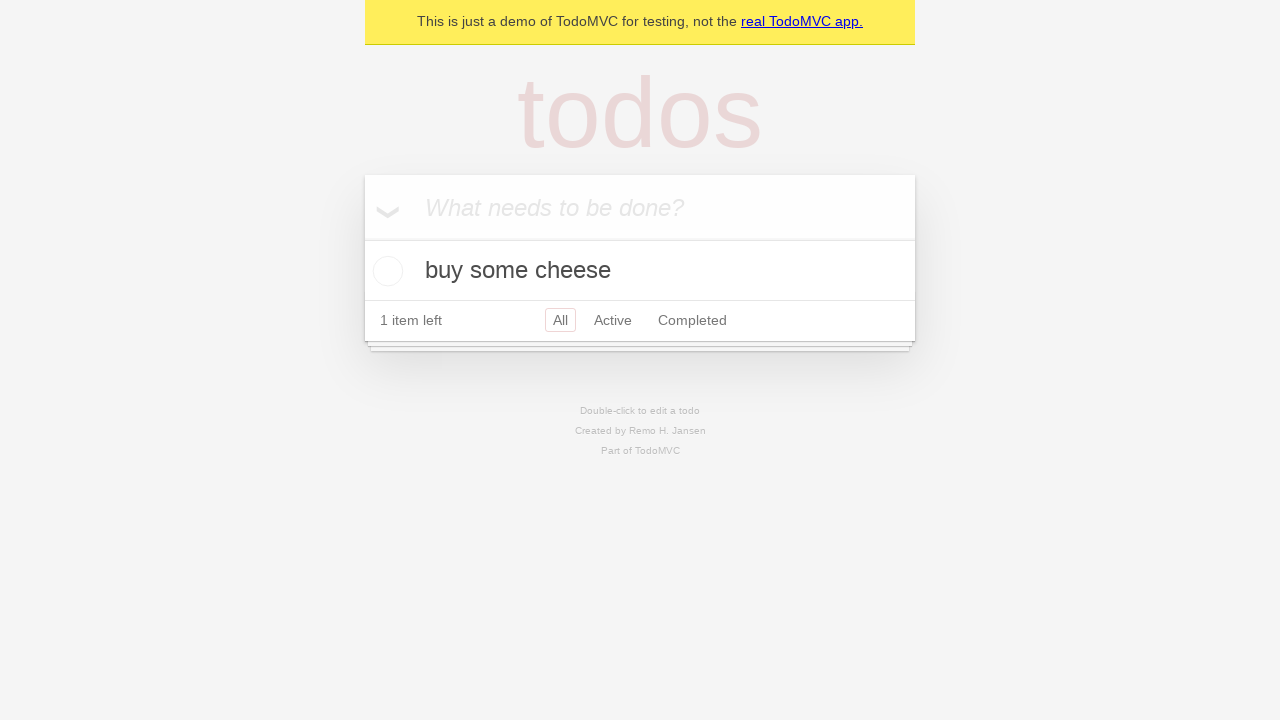

Filled todo input with 'feed the cat' on internal:attr=[placeholder="What needs to be done?"i]
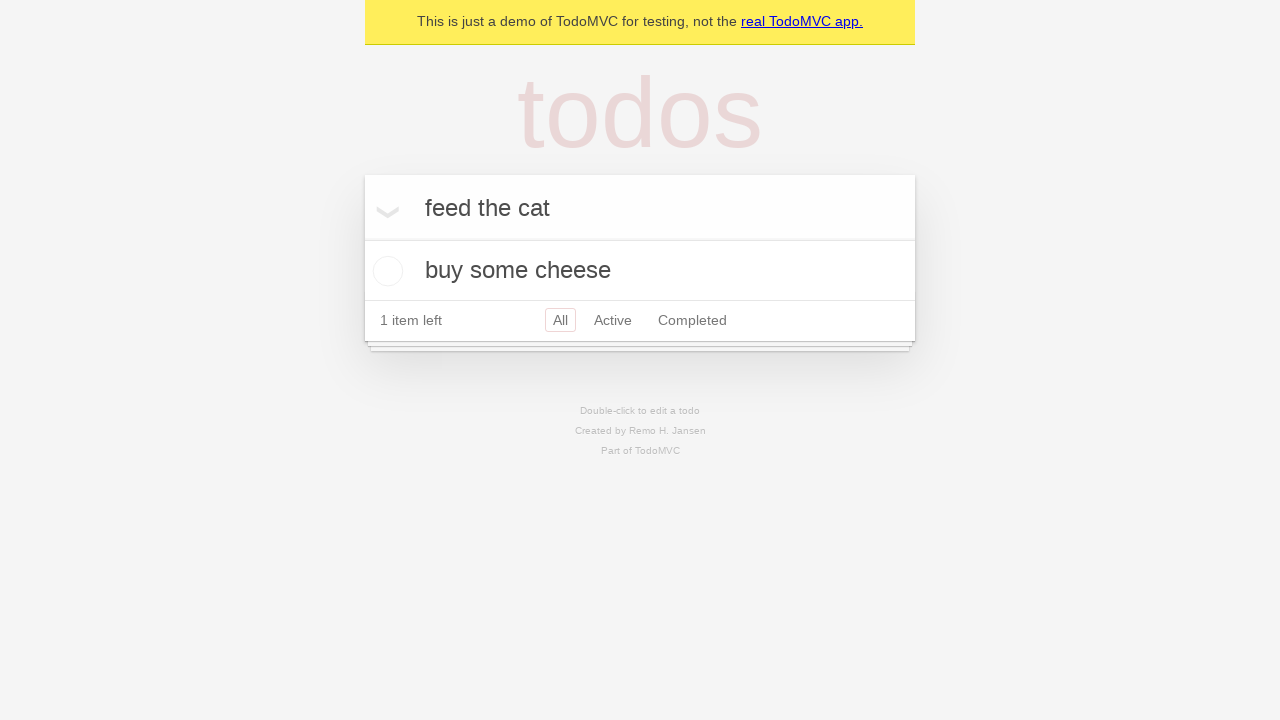

Pressed Enter to add second todo on internal:attr=[placeholder="What needs to be done?"i]
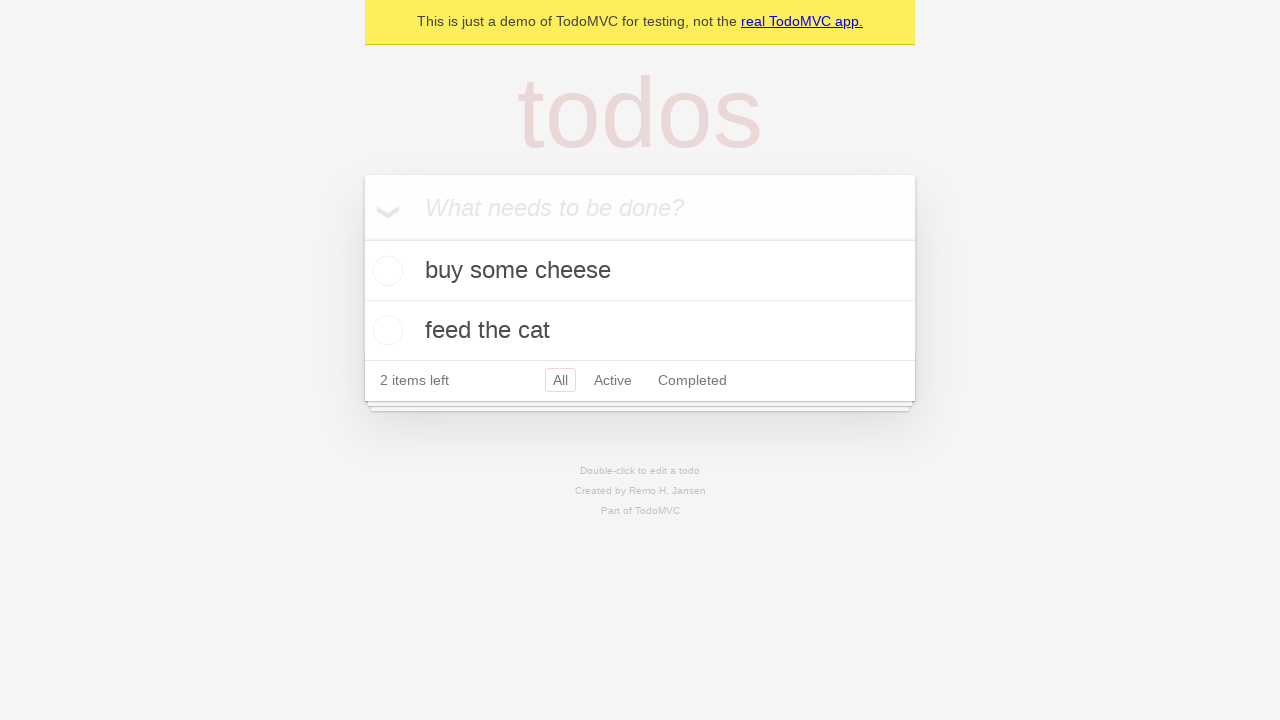

Filled todo input with 'book a doctors appointment' on internal:attr=[placeholder="What needs to be done?"i]
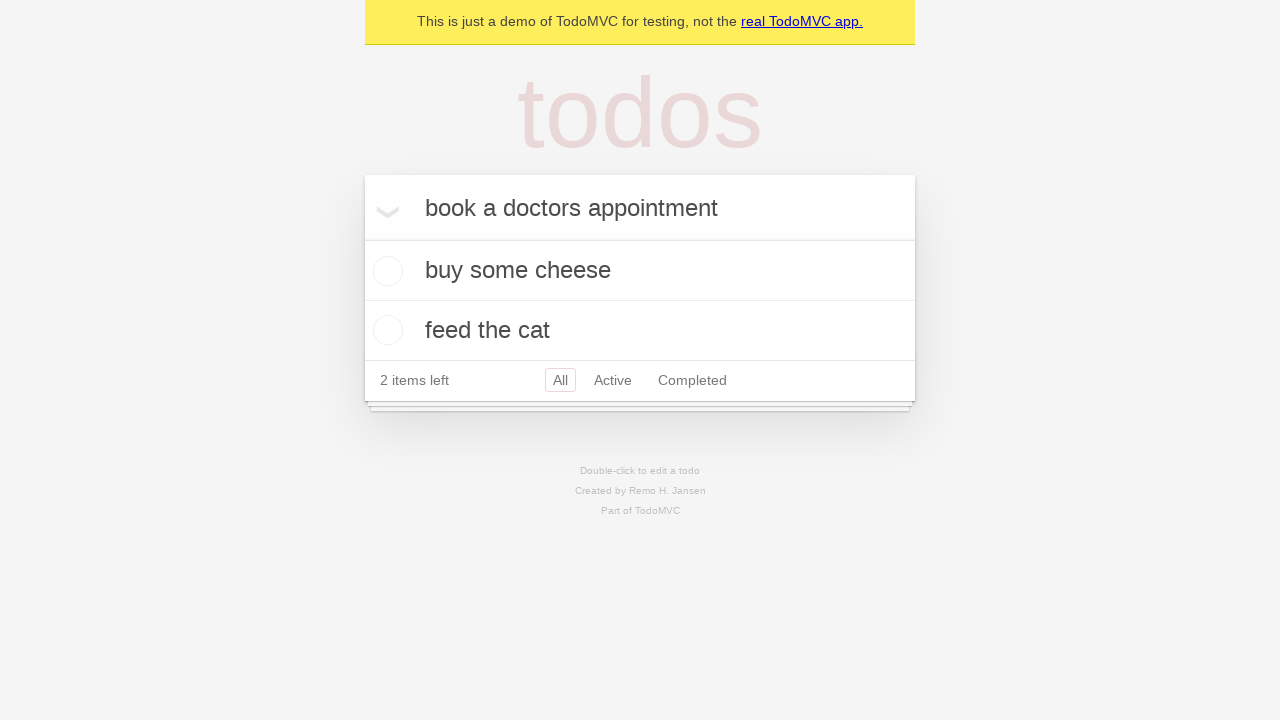

Pressed Enter to add third todo on internal:attr=[placeholder="What needs to be done?"i]
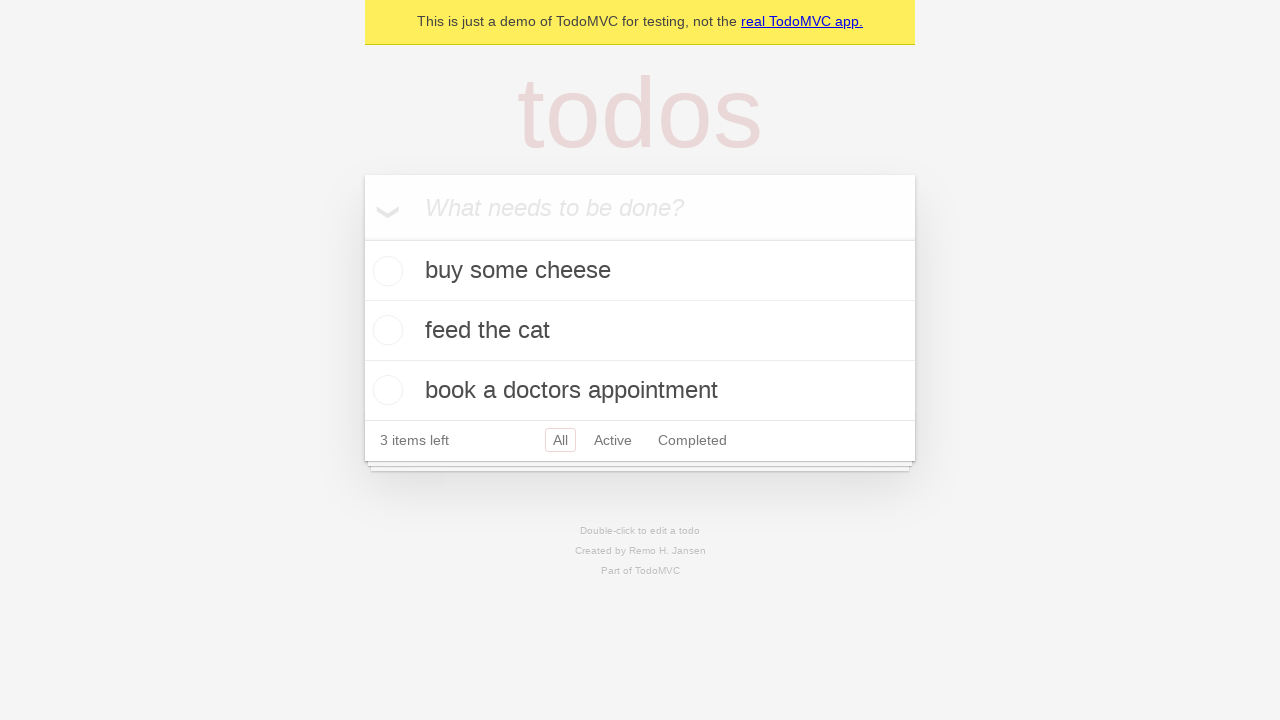

Checked toggle-all checkbox to mark all todos as complete at (362, 238) on internal:label="Mark all as complete"i
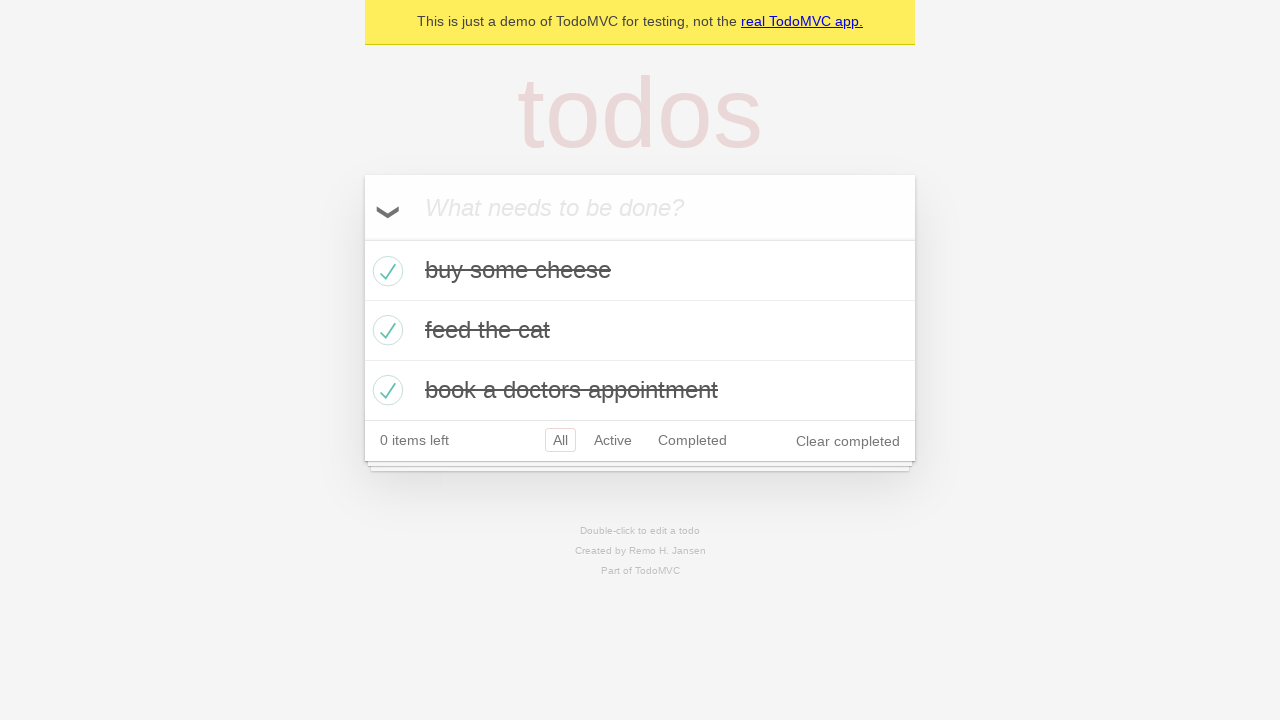

Unchecked toggle-all checkbox to clear complete state of all todos at (362, 238) on internal:label="Mark all as complete"i
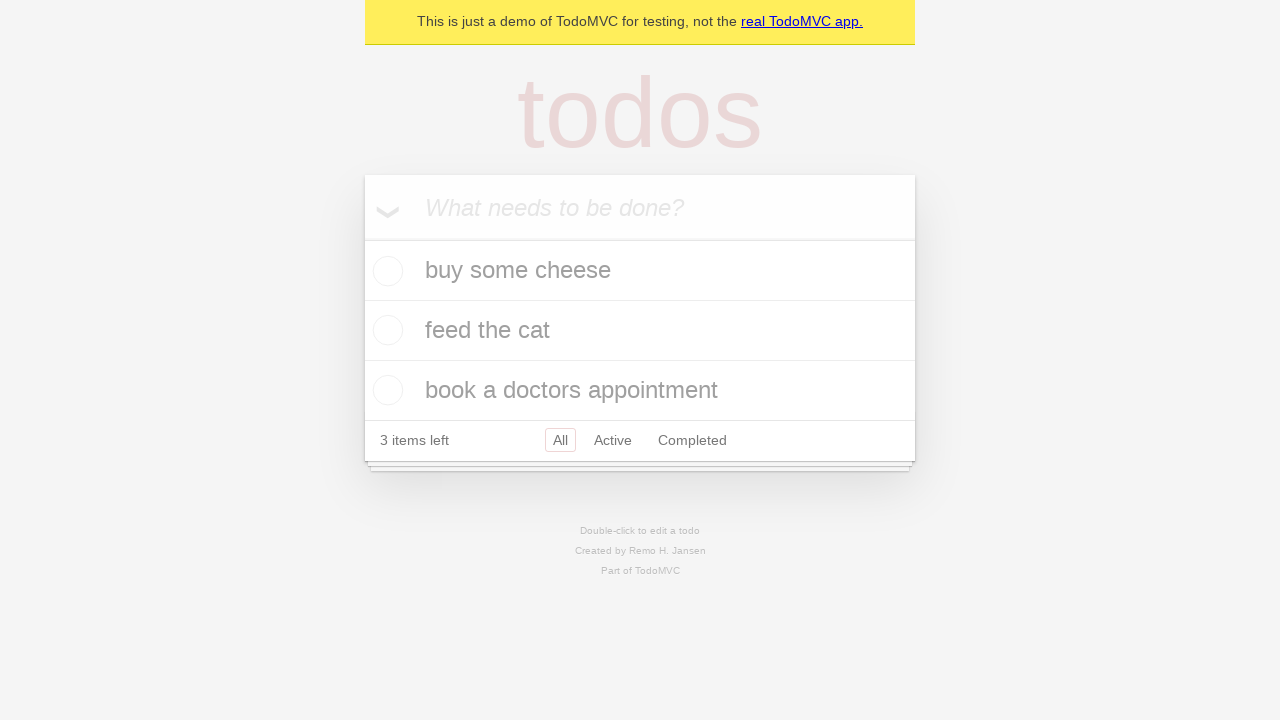

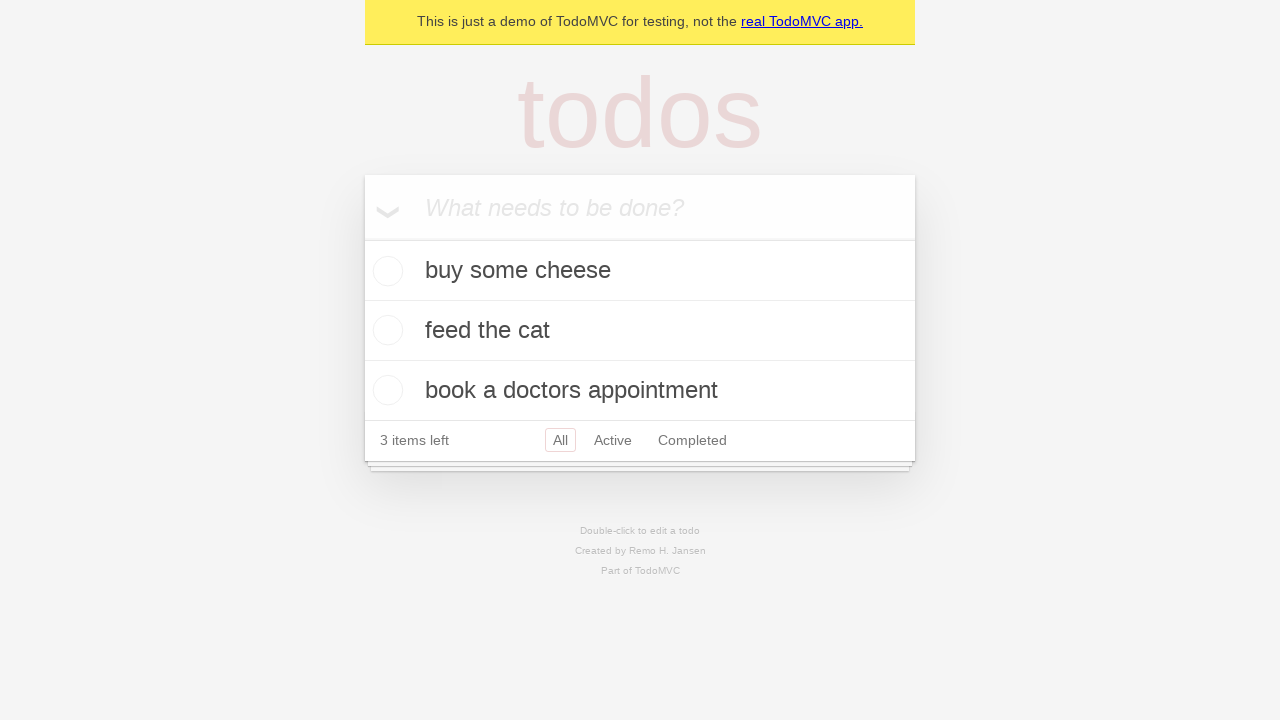